Tests opening a new browser window by clicking a link, then verifies text content is accessible on both the original and new window

Starting URL: https://the-internet.herokuapp.com/windows

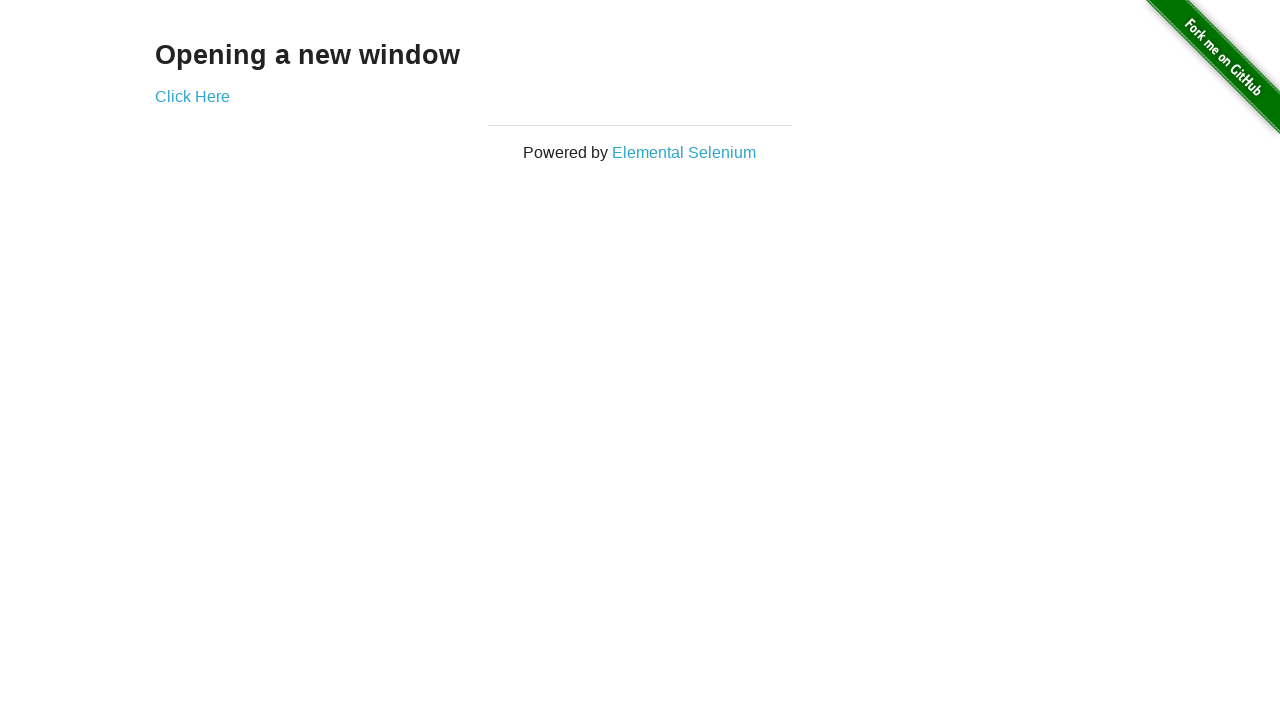

Clicked 'Click Here' link to open new window at (192, 96) on internal:text="Click Here"i
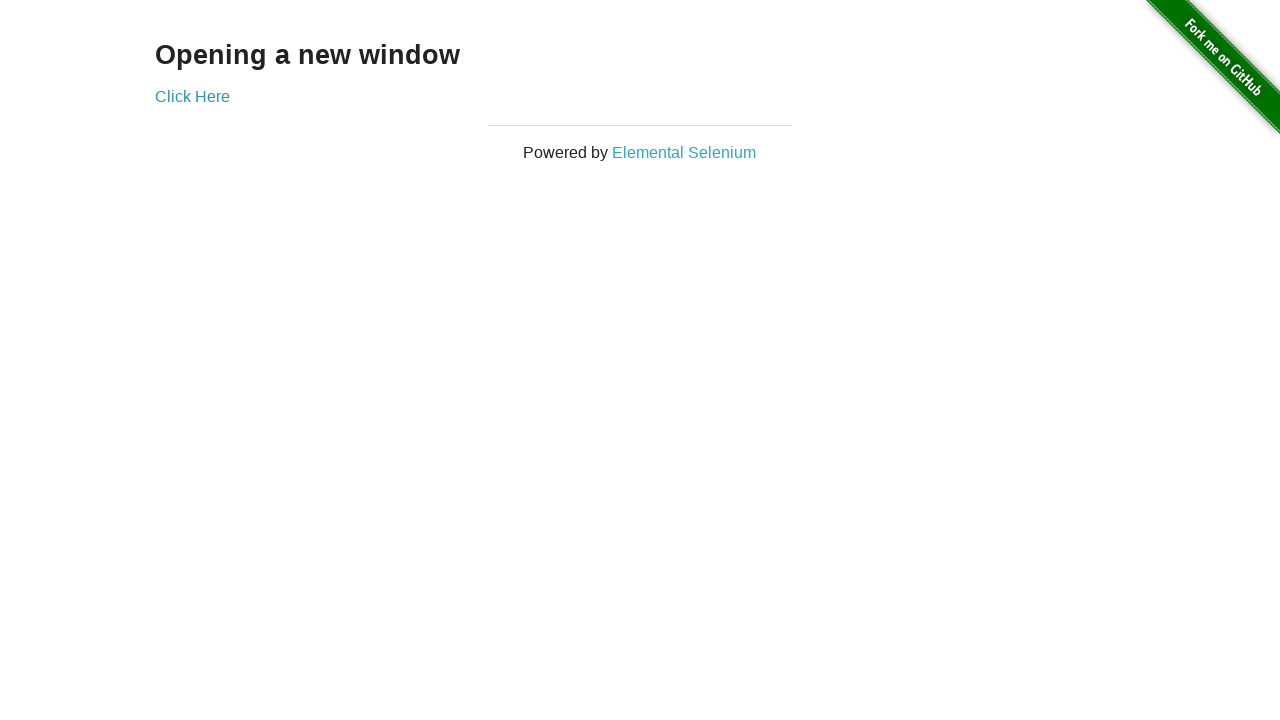

New window opened and captured
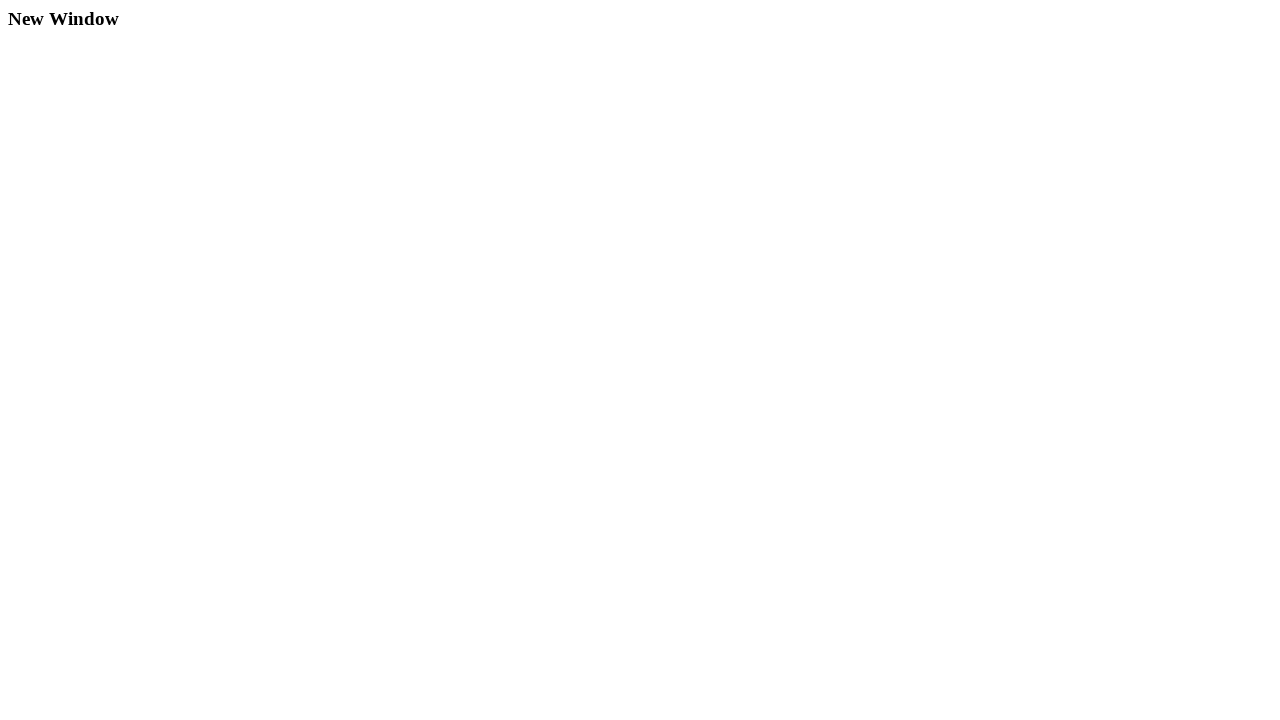

New window finished loading (domcontentloaded)
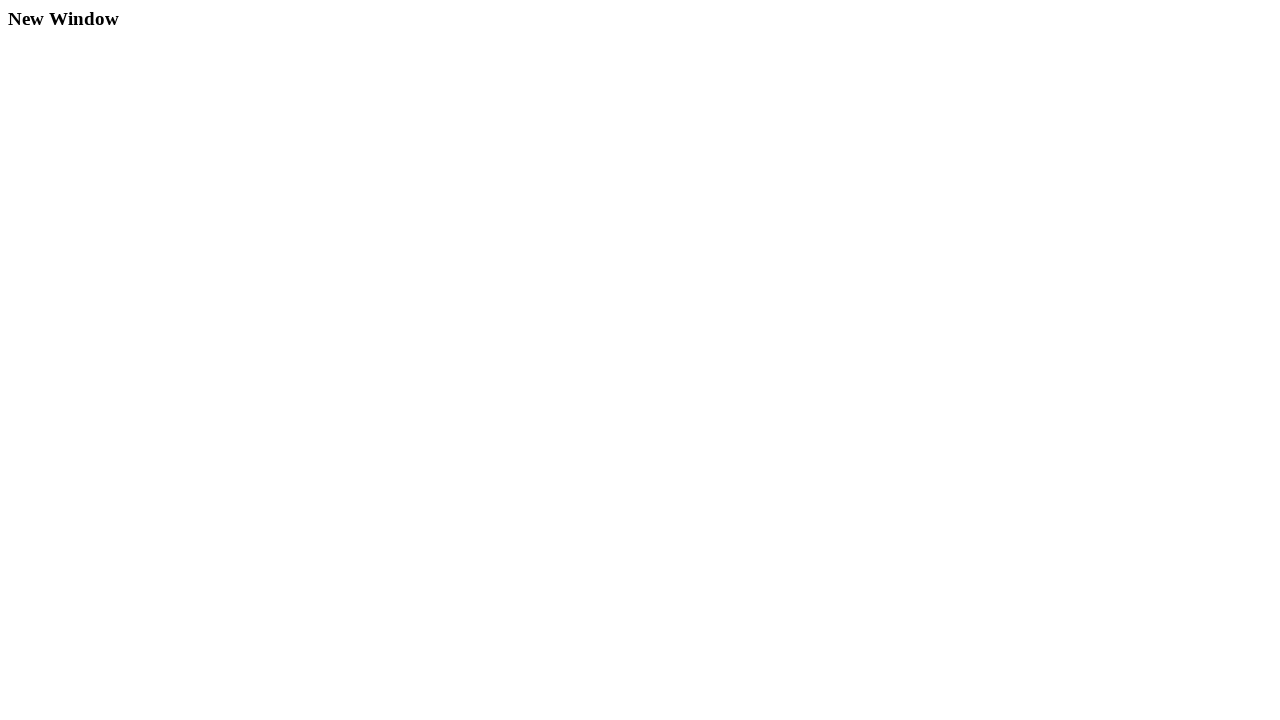

Retrieved text from new window: 'New Window'
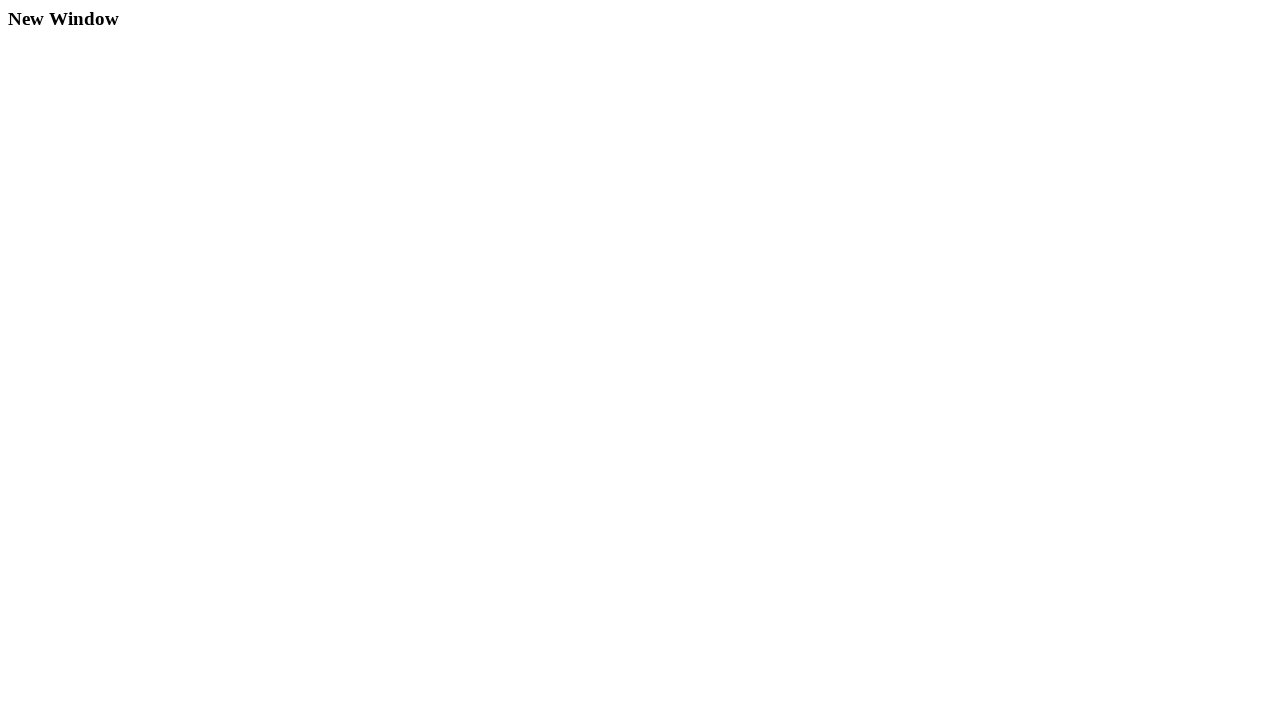

Verified original page URL: https://the-internet.herokuapp.com/windows
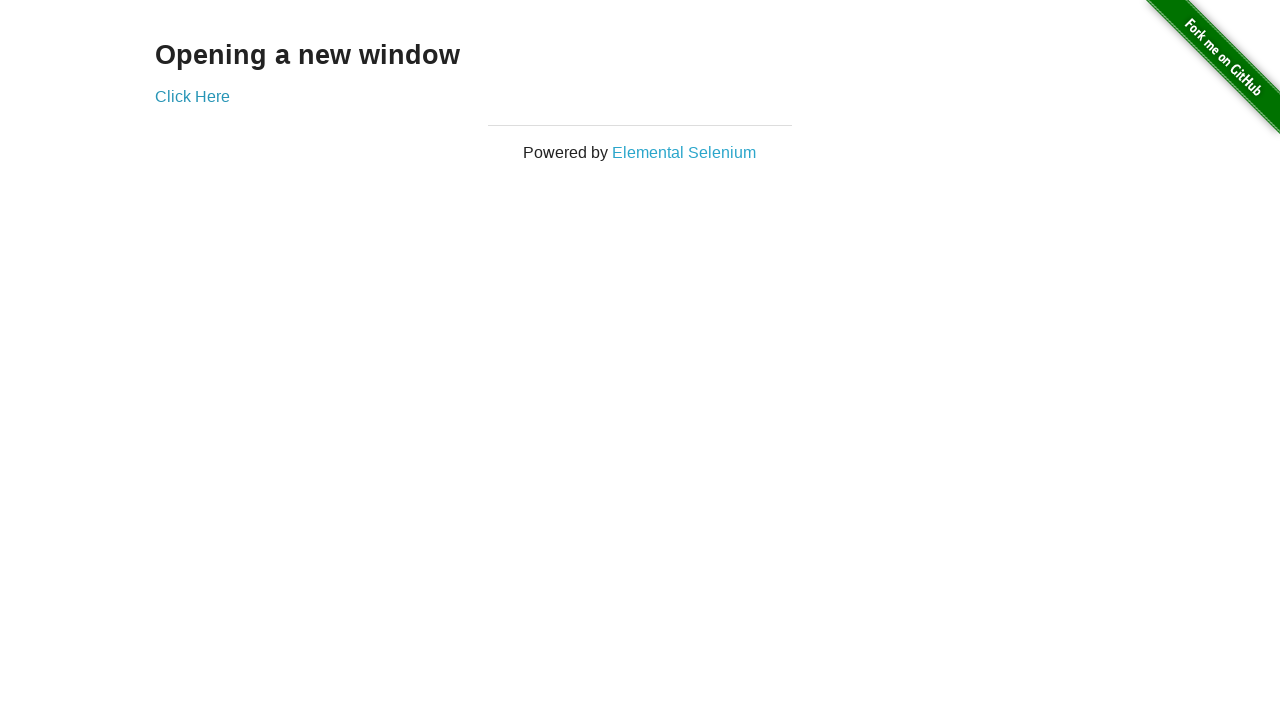

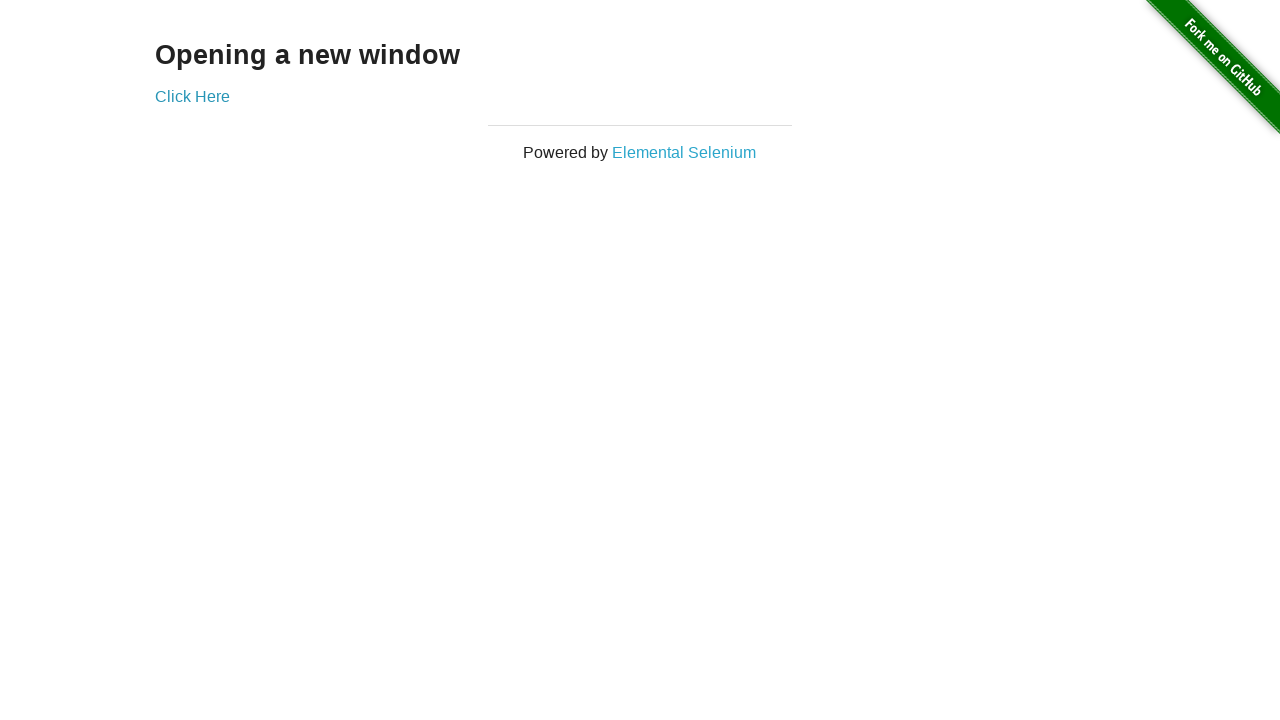